Tests filtering to display only active (incomplete) items

Starting URL: https://demo.playwright.dev/todomvc

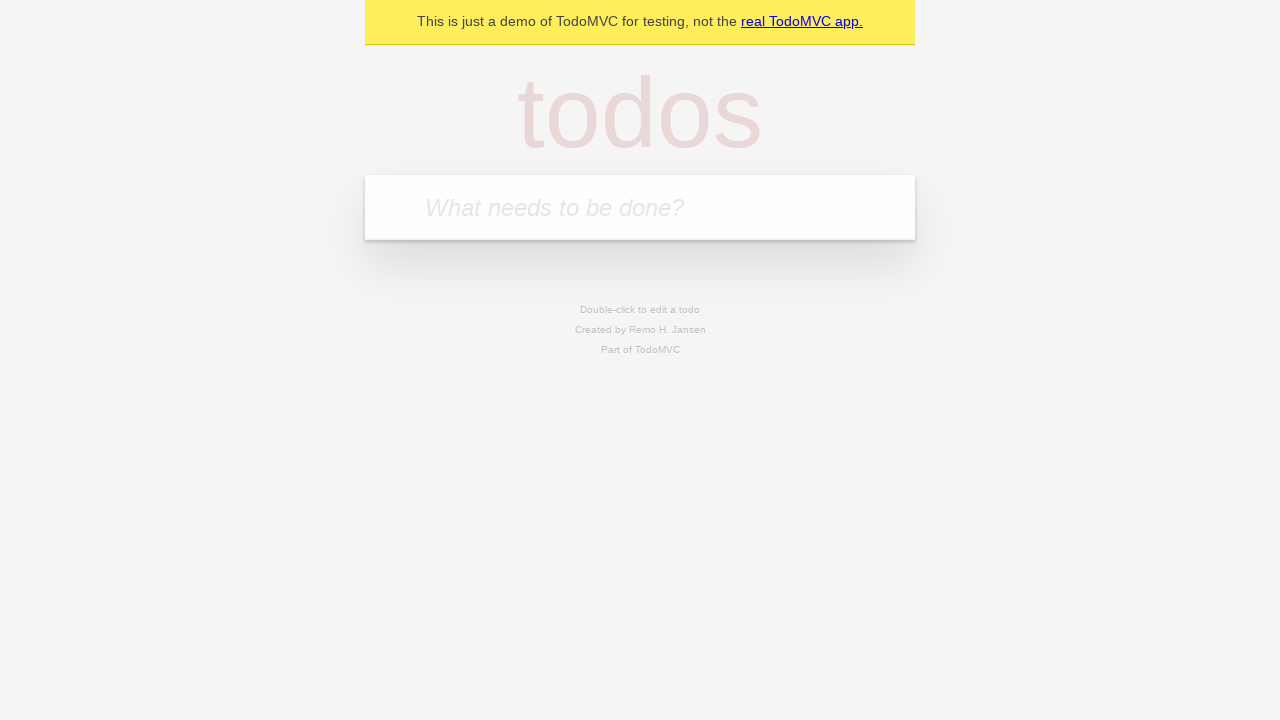

Filled todo input with 'buy some cheese' on internal:attr=[placeholder="What needs to be done?"i]
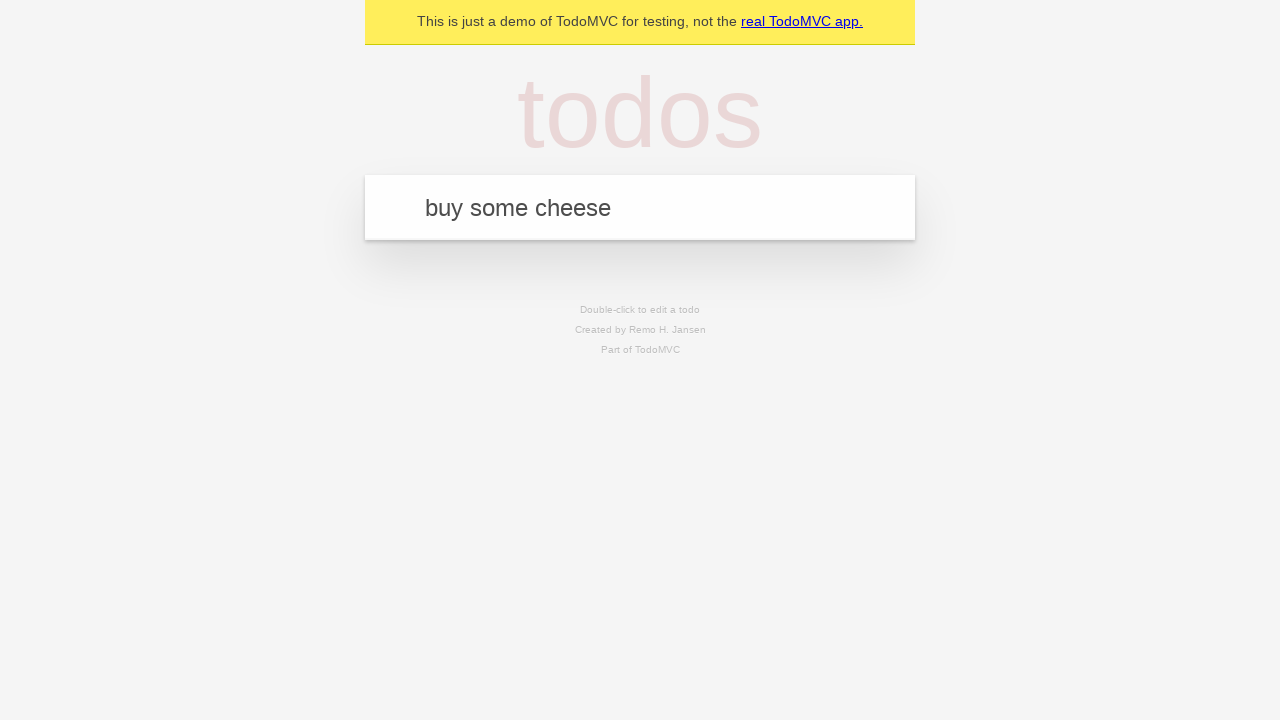

Pressed Enter to add todo 'buy some cheese' on internal:attr=[placeholder="What needs to be done?"i]
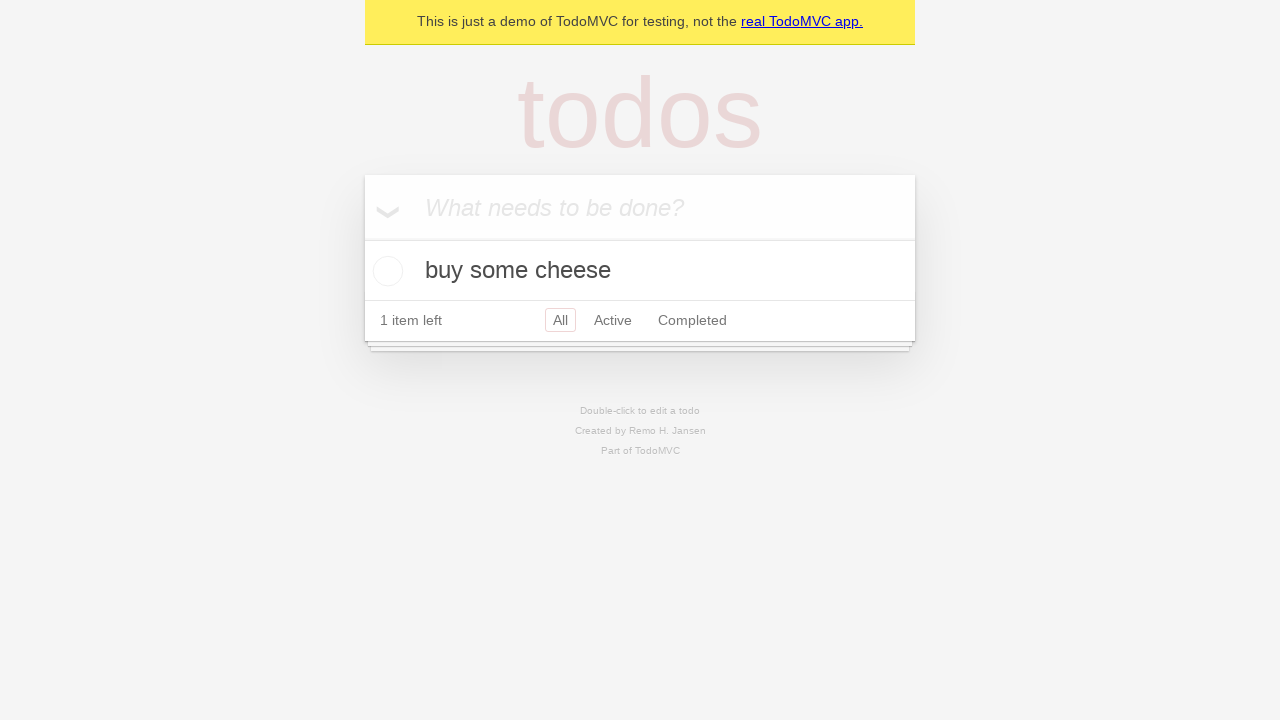

Filled todo input with 'feed the cat' on internal:attr=[placeholder="What needs to be done?"i]
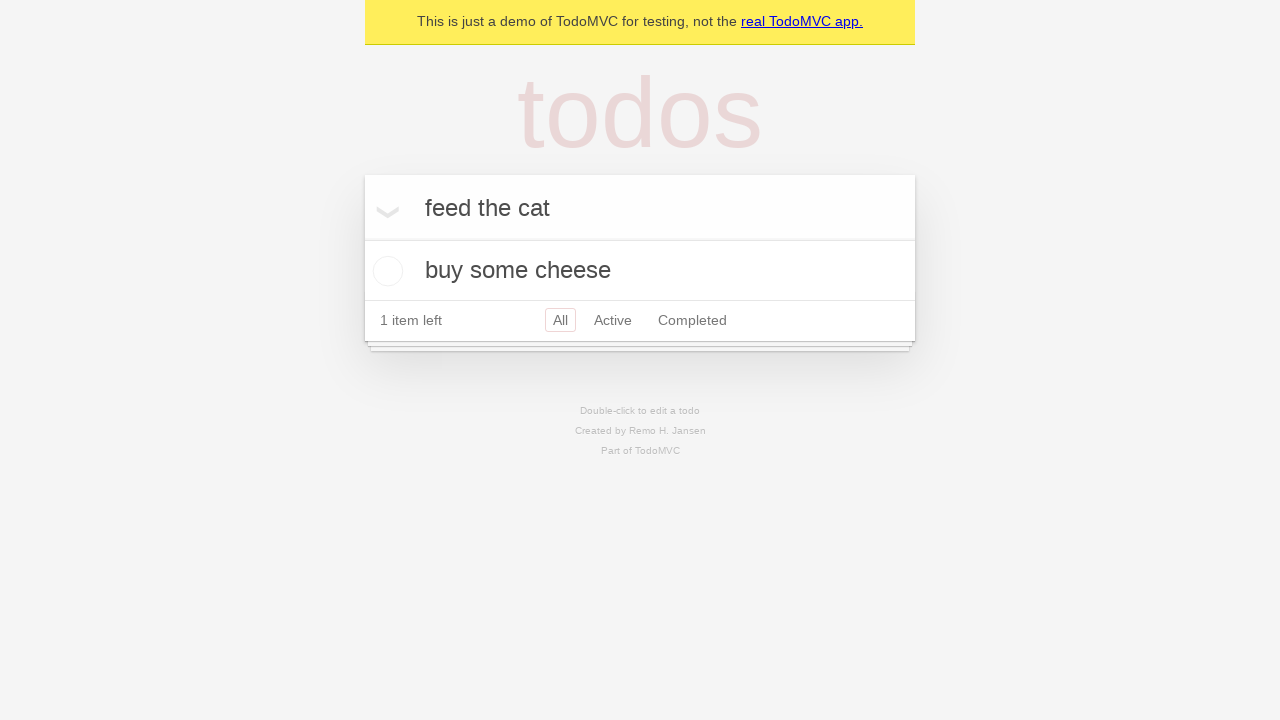

Pressed Enter to add todo 'feed the cat' on internal:attr=[placeholder="What needs to be done?"i]
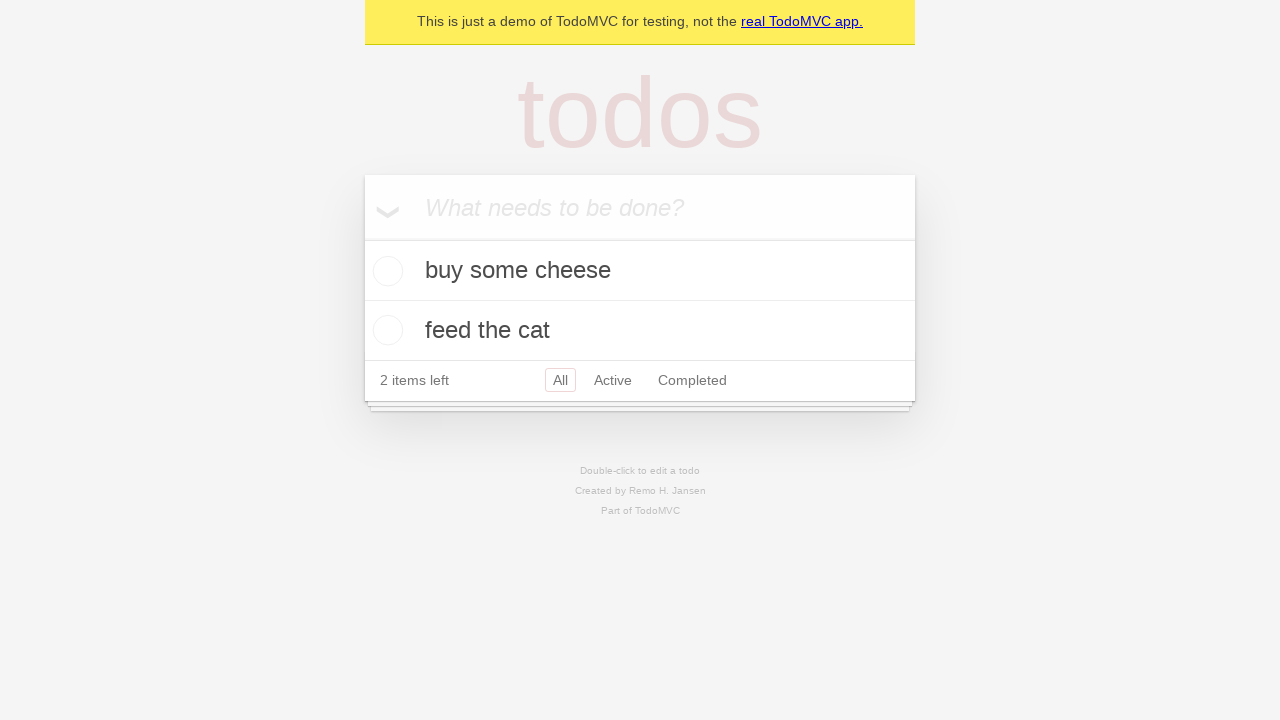

Filled todo input with 'book a doctors appointment' on internal:attr=[placeholder="What needs to be done?"i]
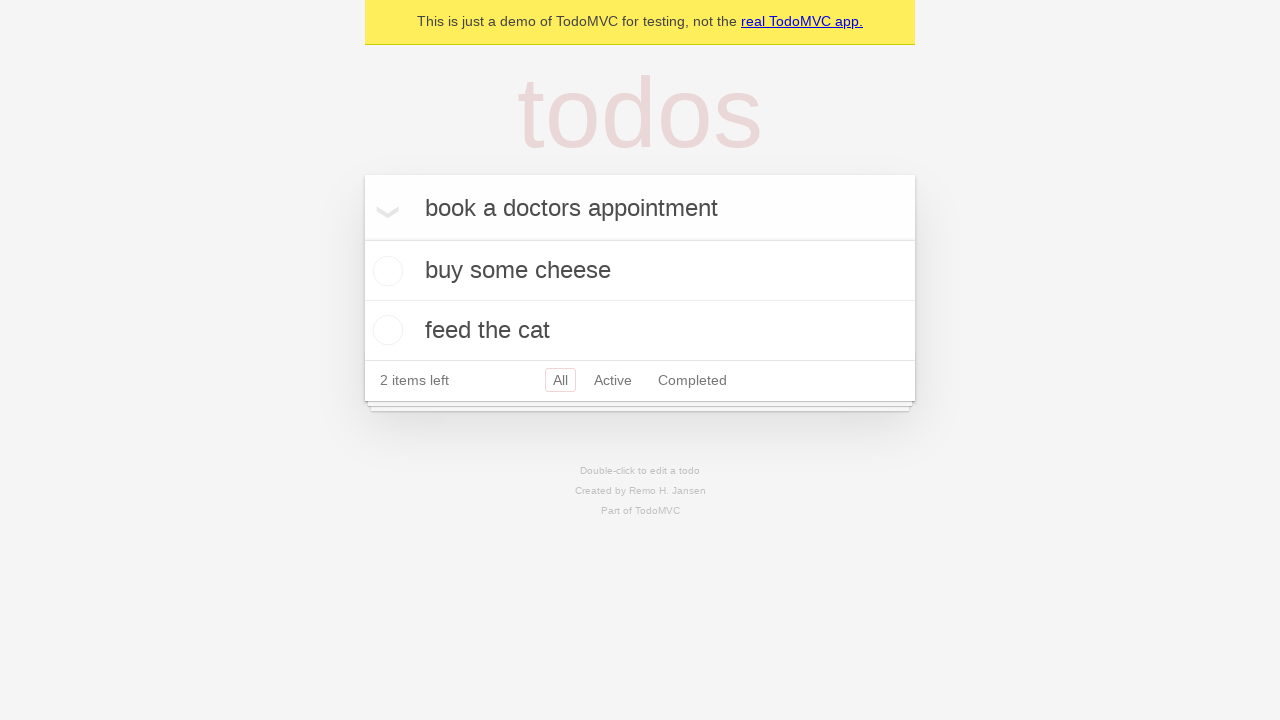

Pressed Enter to add todo 'book a doctors appointment' on internal:attr=[placeholder="What needs to be done?"i]
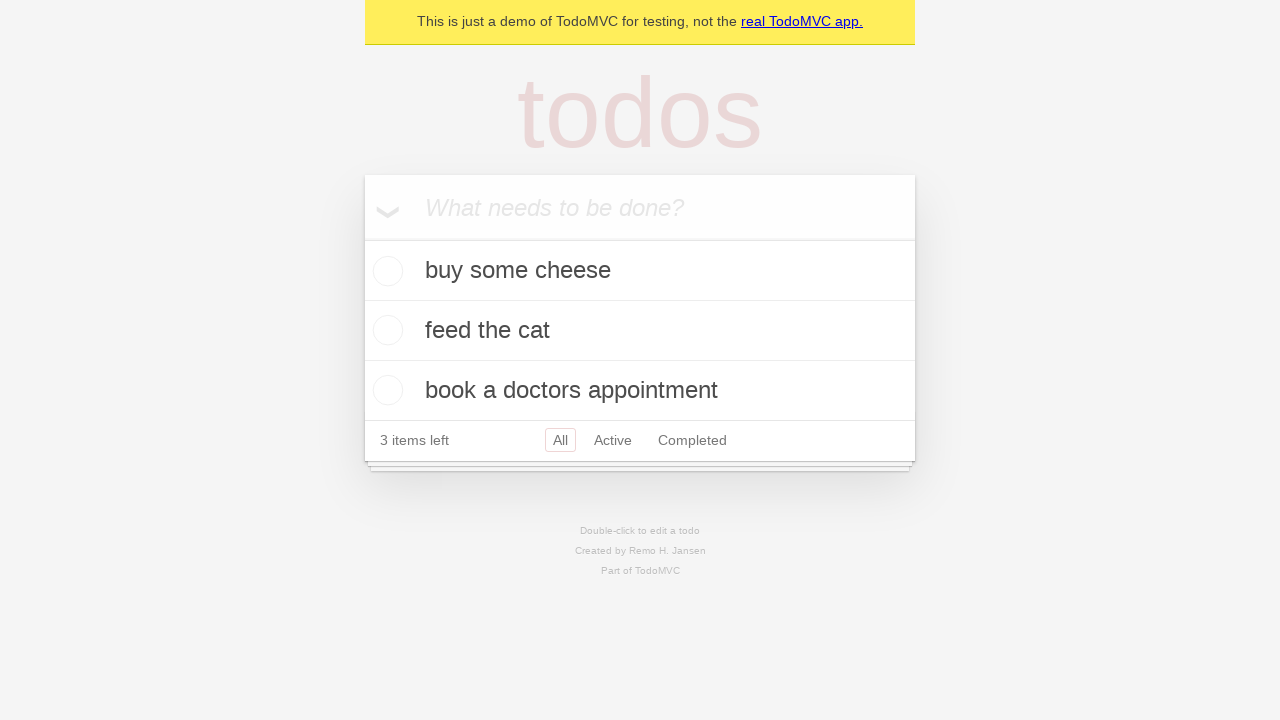

Checked the second todo item to mark it as complete at (385, 330) on internal:testid=[data-testid="todo-item"s] >> nth=1 >> internal:role=checkbox
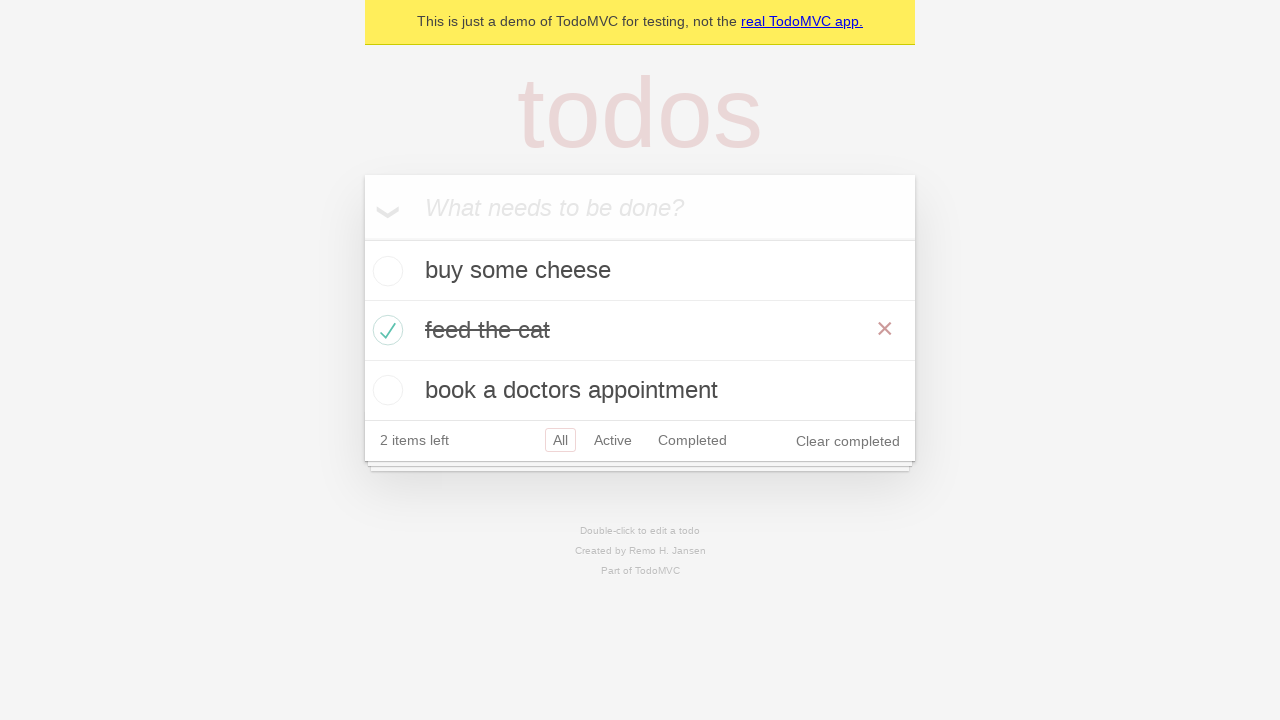

Clicked the Active filter to display only incomplete items at (613, 440) on internal:role=link[name="Active"i]
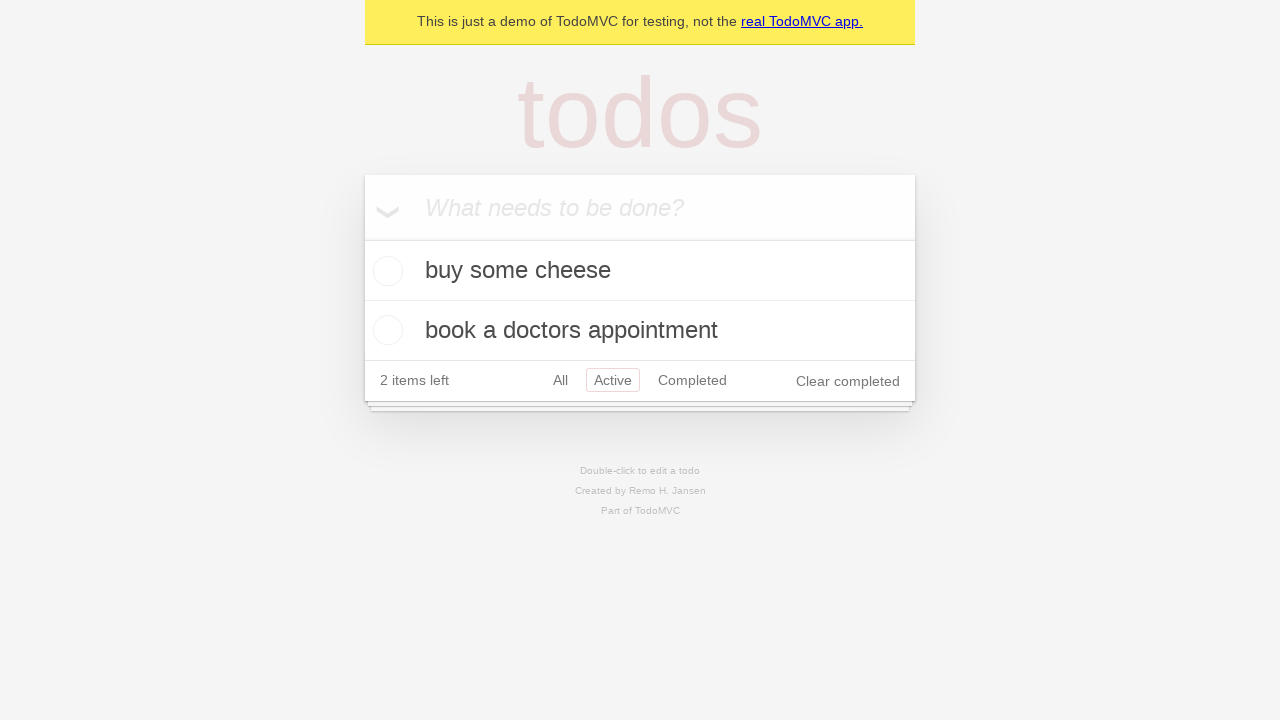

Verified that Active filter applied correctly - 2 incomplete items displayed
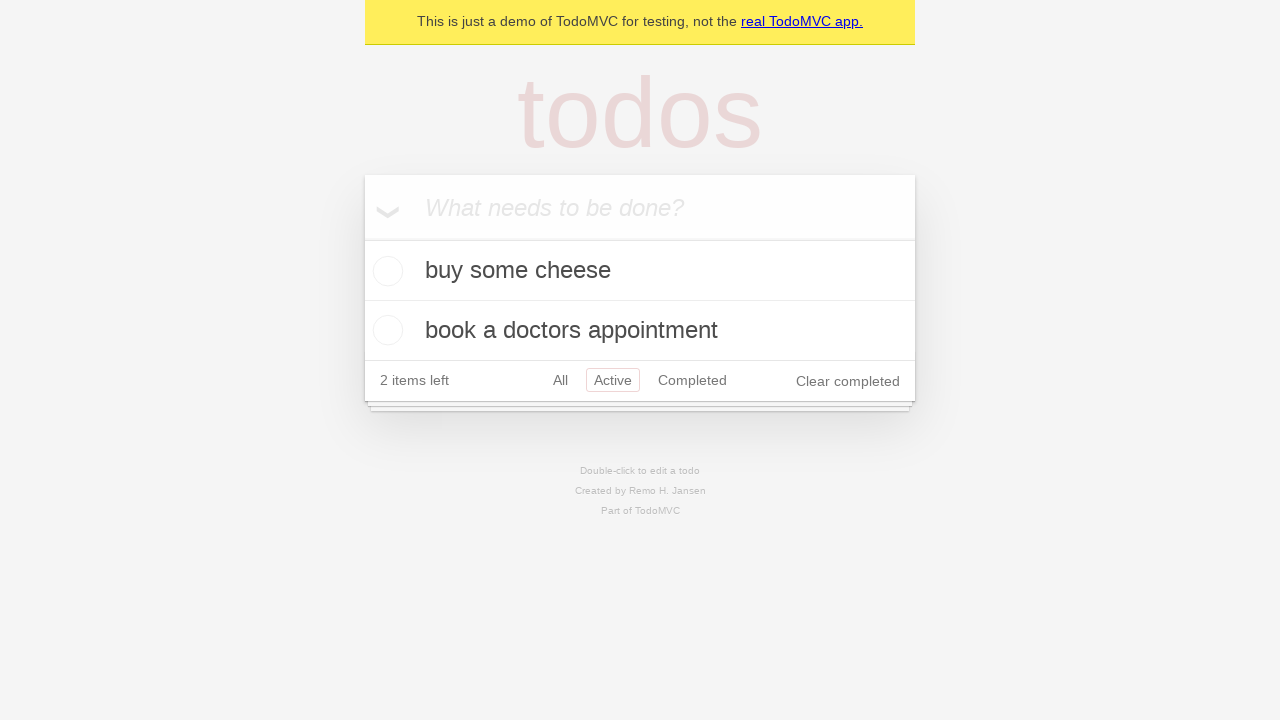

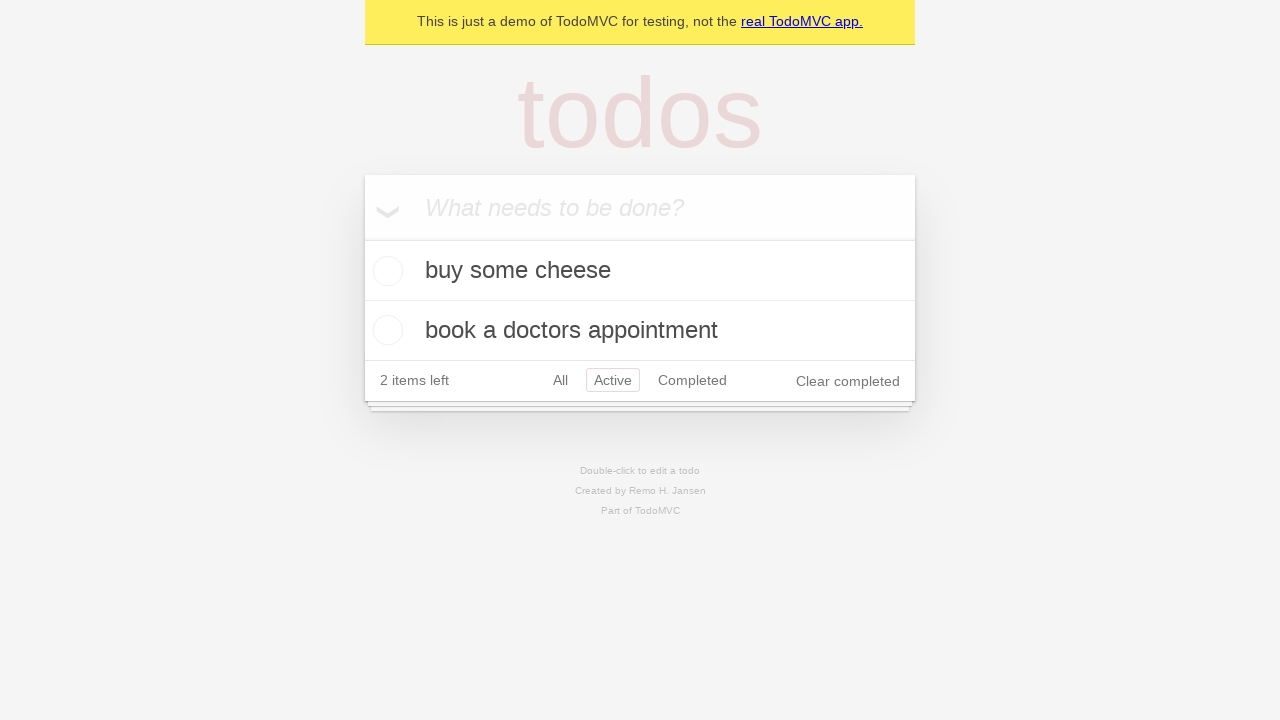